Tests sending the SPACE key to an input element and verifies the page displays the correct key press result

Starting URL: http://the-internet.herokuapp.com/key_presses

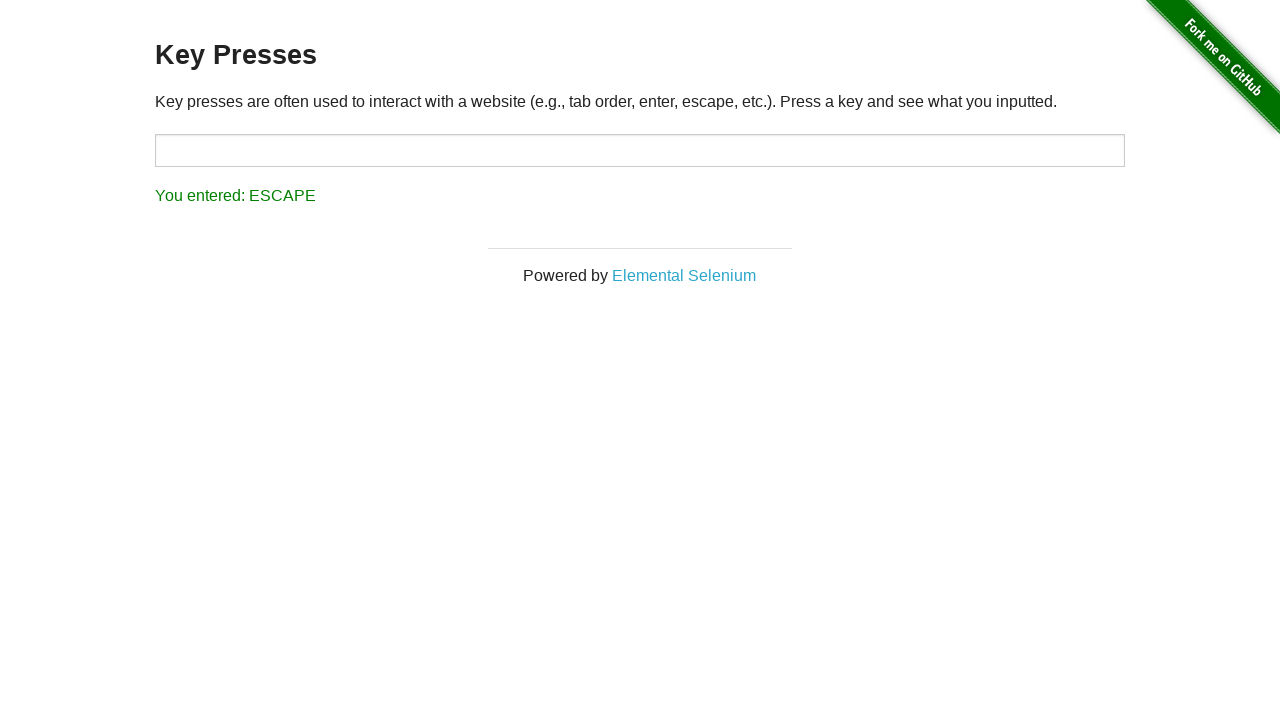

Pressed SPACE key on target input element on #target
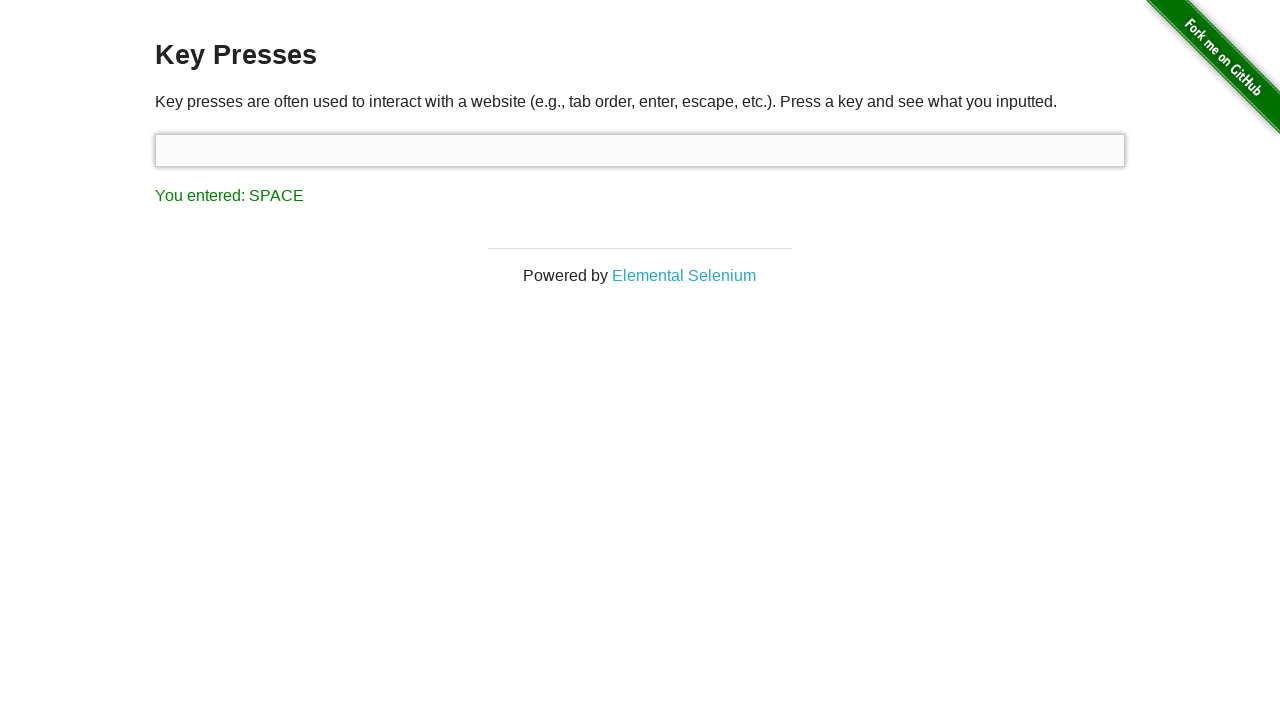

Waited for result element to appear
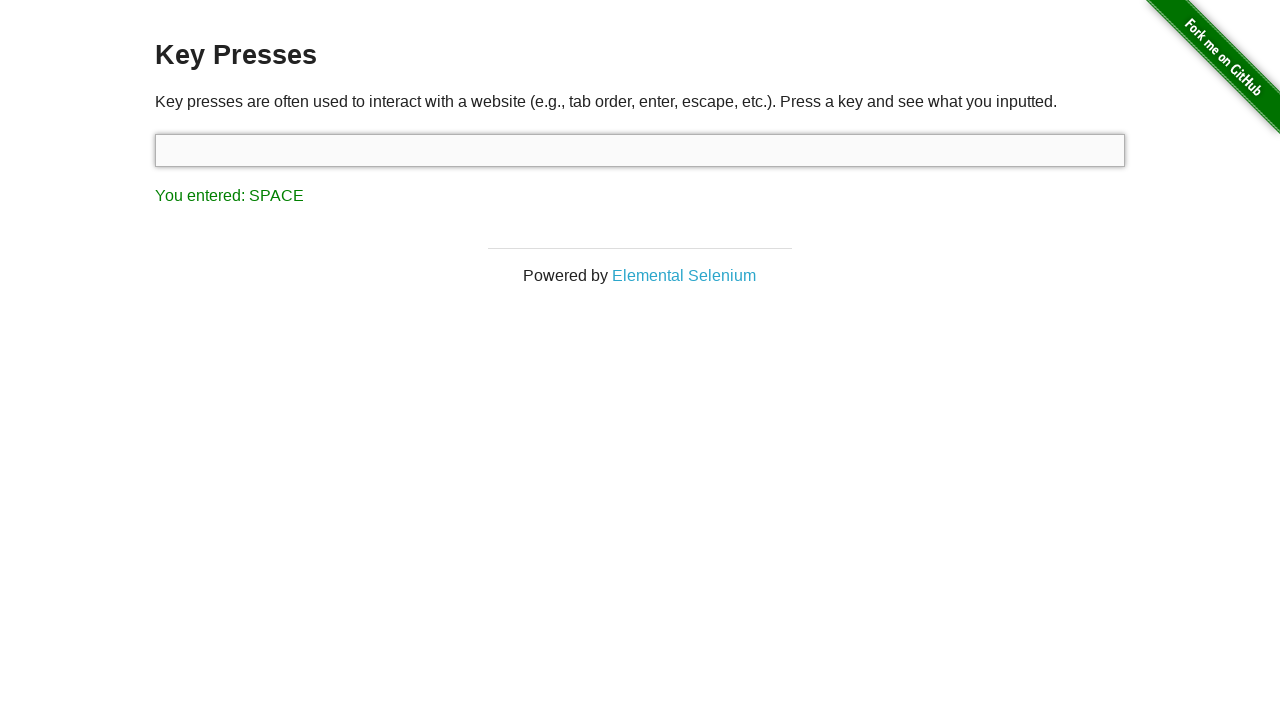

Retrieved result text content
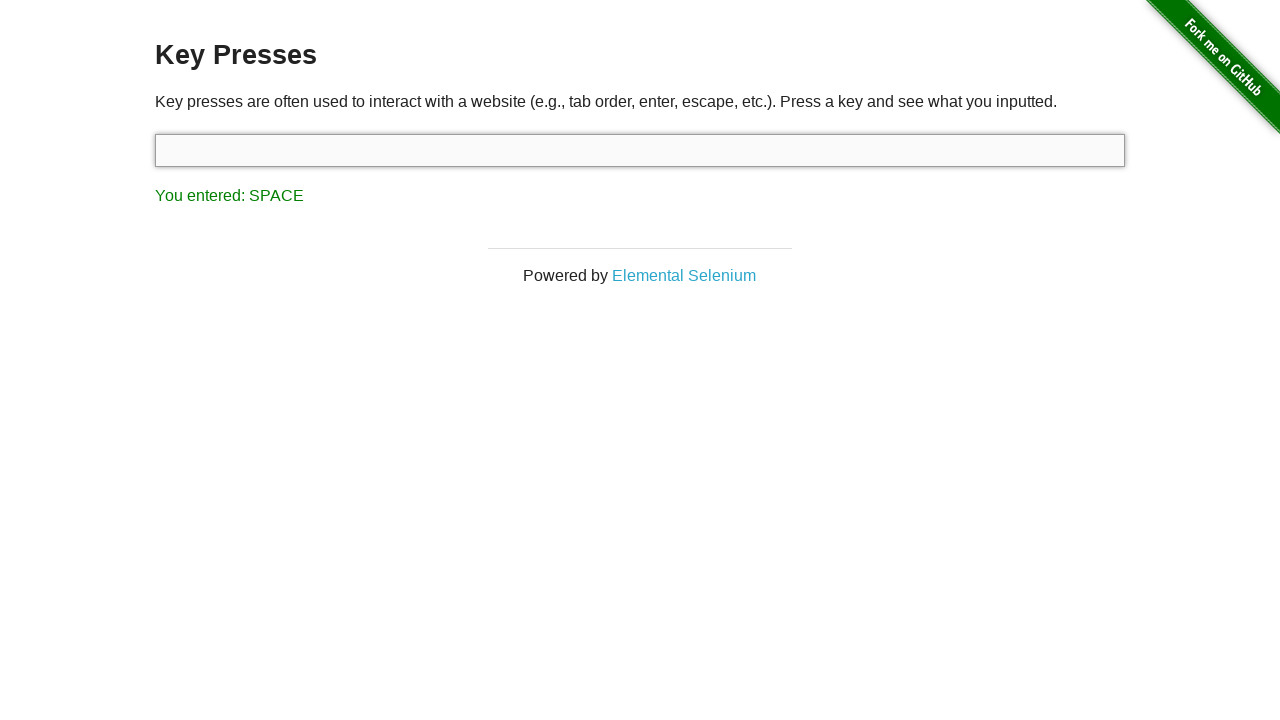

Verified result text matches expected 'You entered: SPACE'
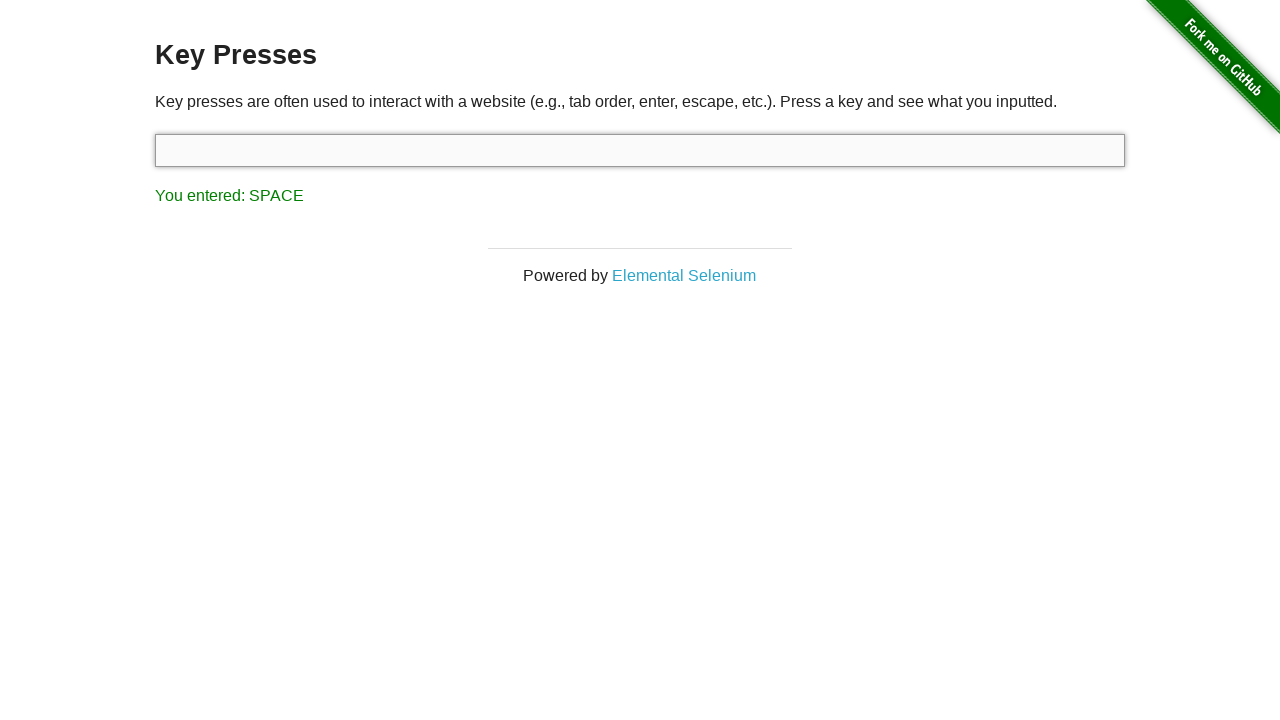

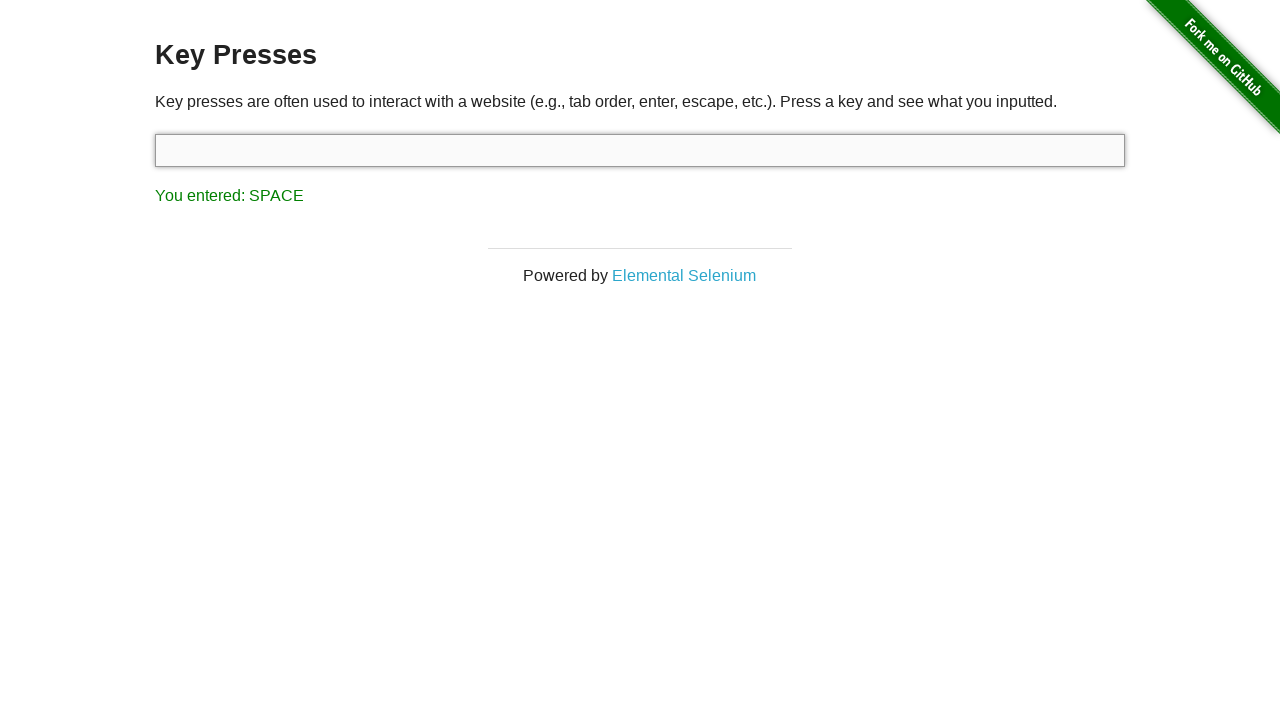